Tests navigation to the Architecture page via the sidebar link and verifies URL and heading

Starting URL: https://docs.qameta.io/allure-testops/

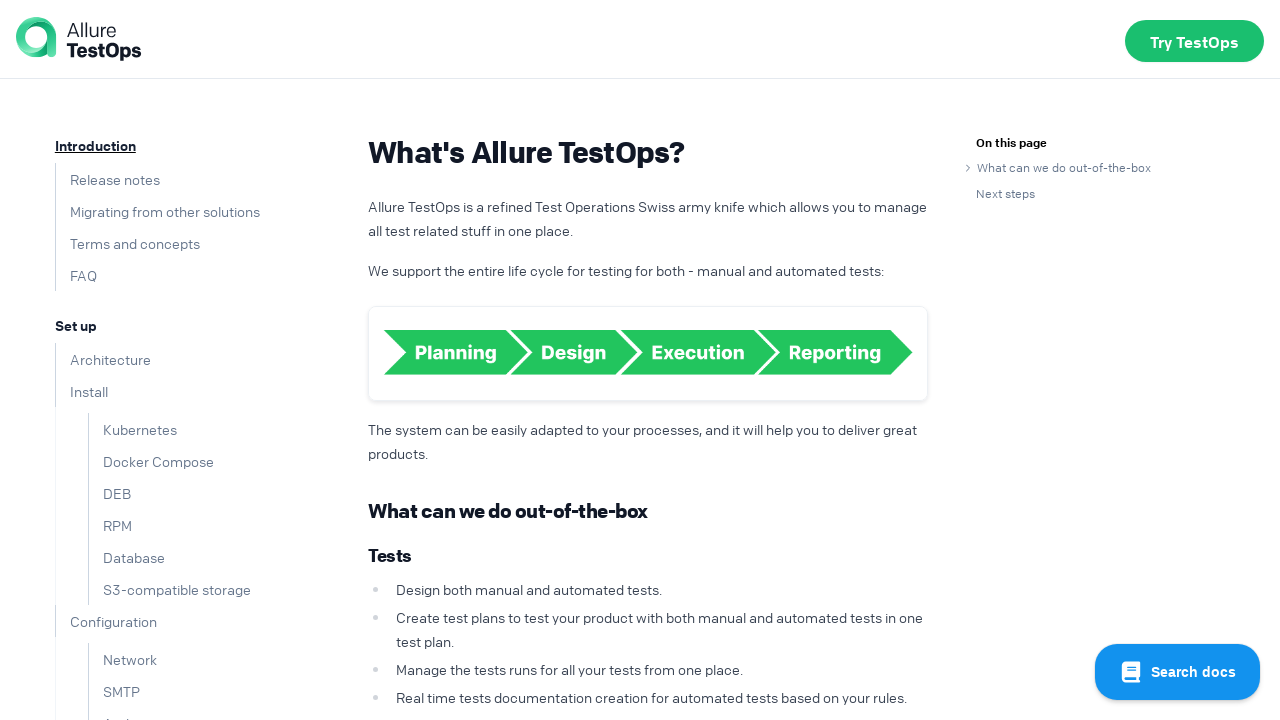

Clicked on 'Architecture' link in the sidebar at (103, 359) on text=Architecture
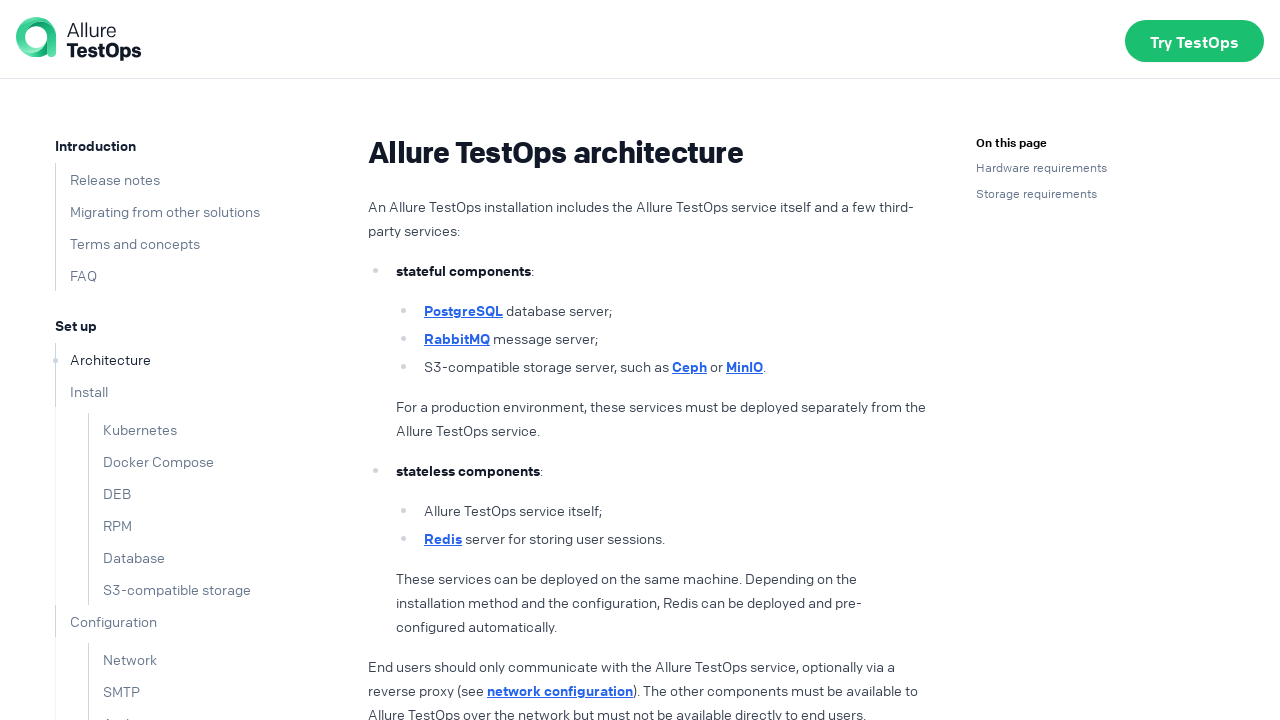

Verified URL contains 'architecture'
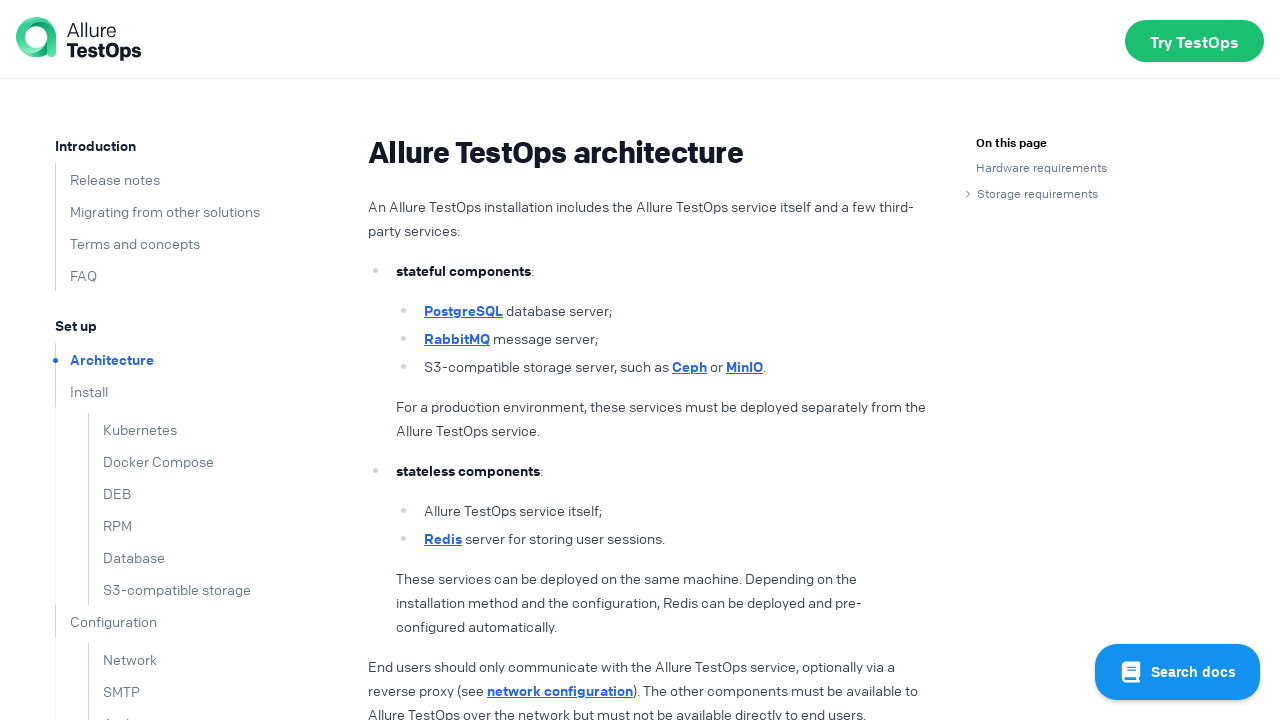

Verified page heading contains 'Allure TestOps architecture'
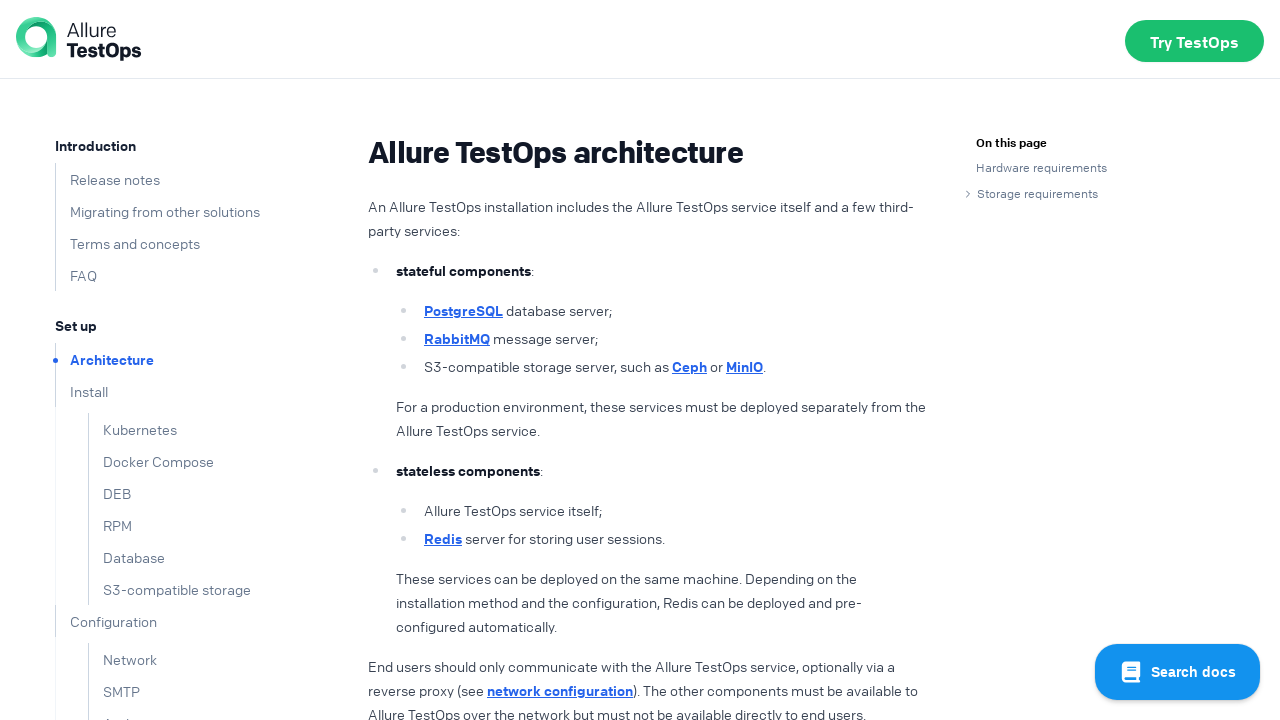

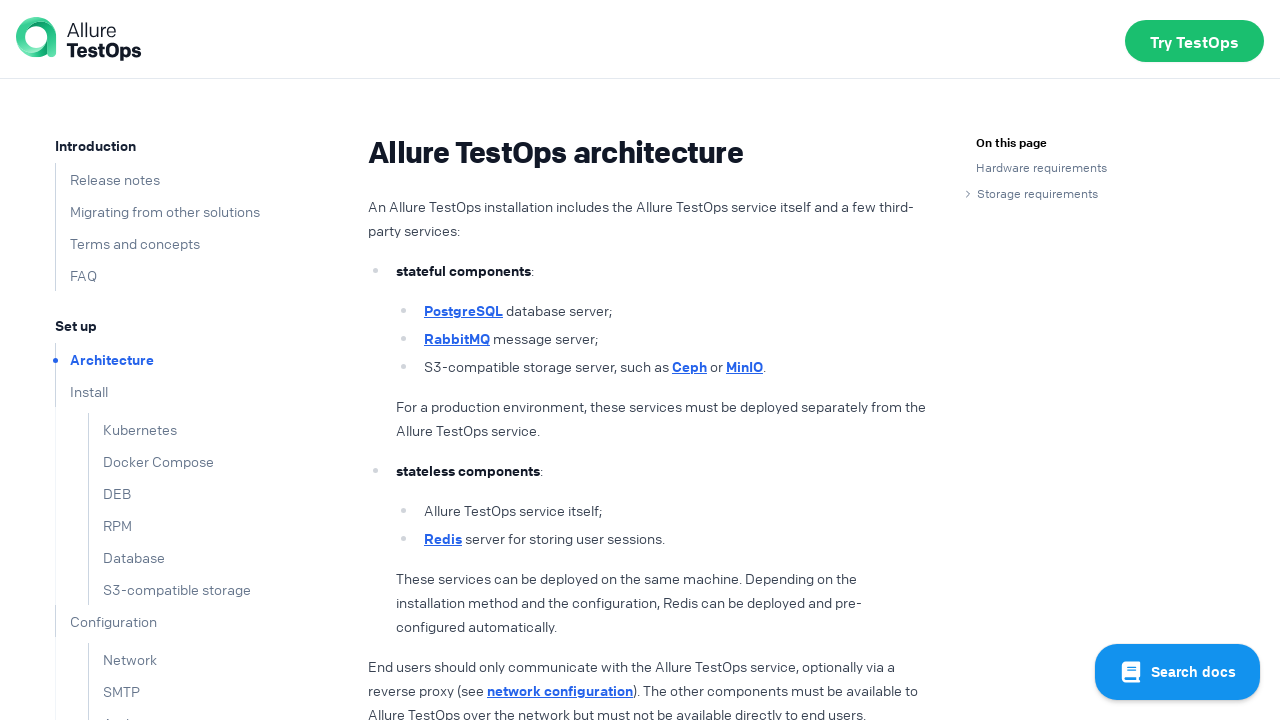